Tests browsing languages page and verifies the table header columns

Starting URL: http://www.99-bottles-of-beer.net/

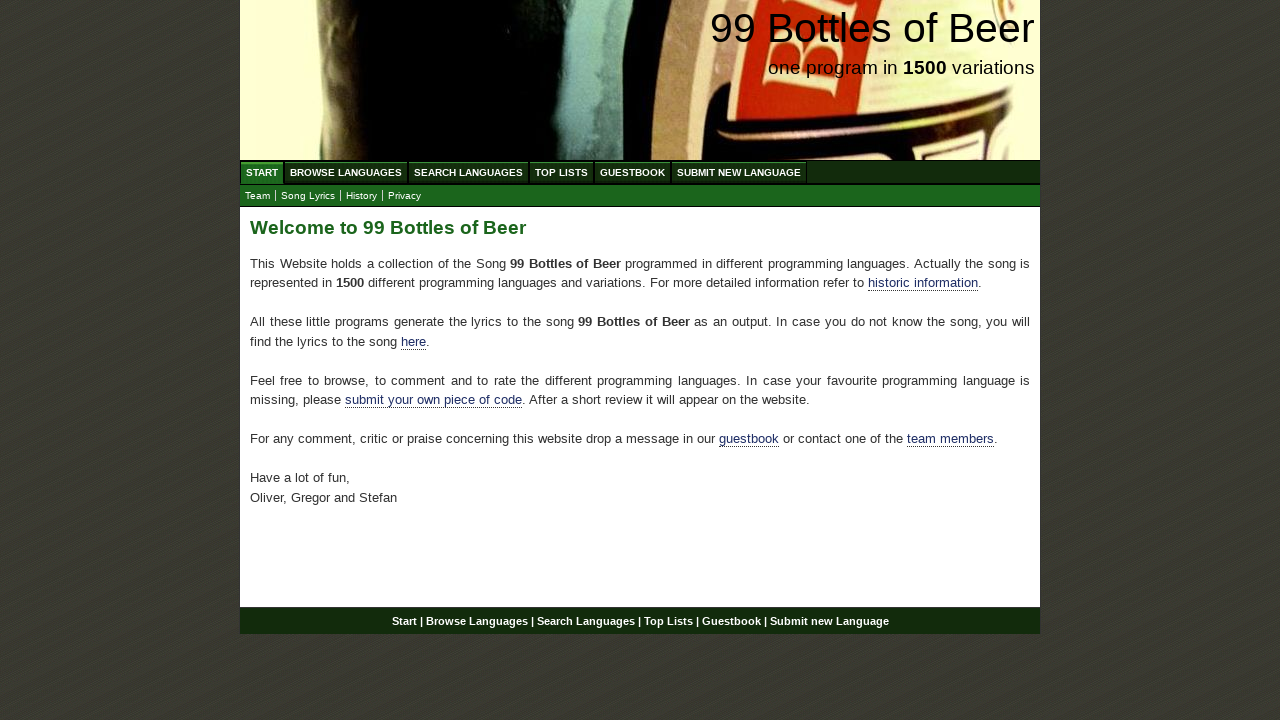

Clicked on Browse Languages link at (346, 172) on a[href='/abc.html']
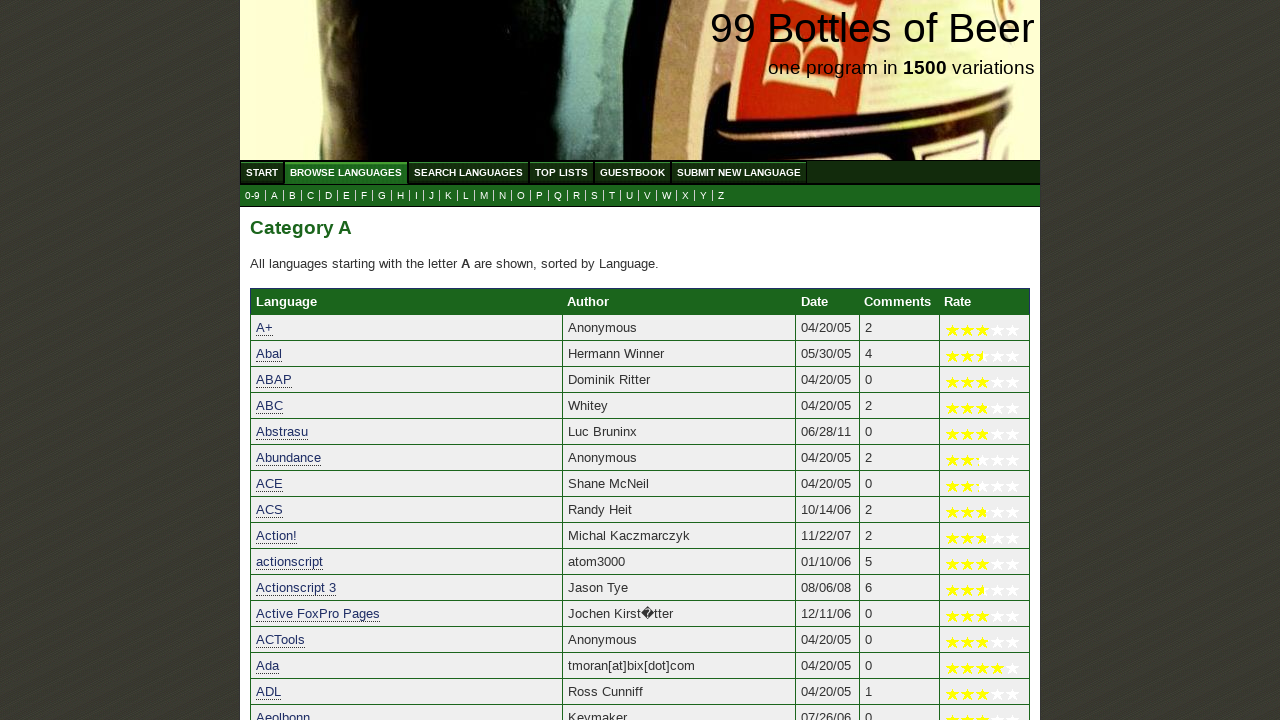

Languages table header loaded and verified
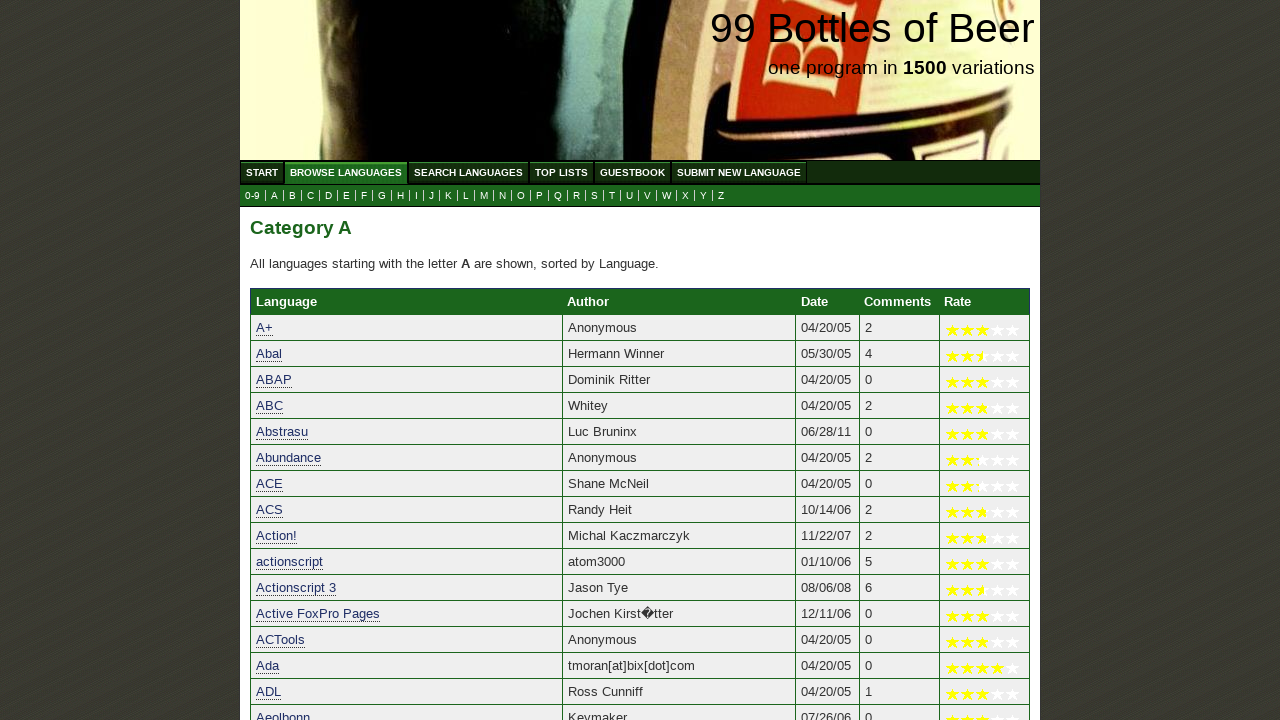

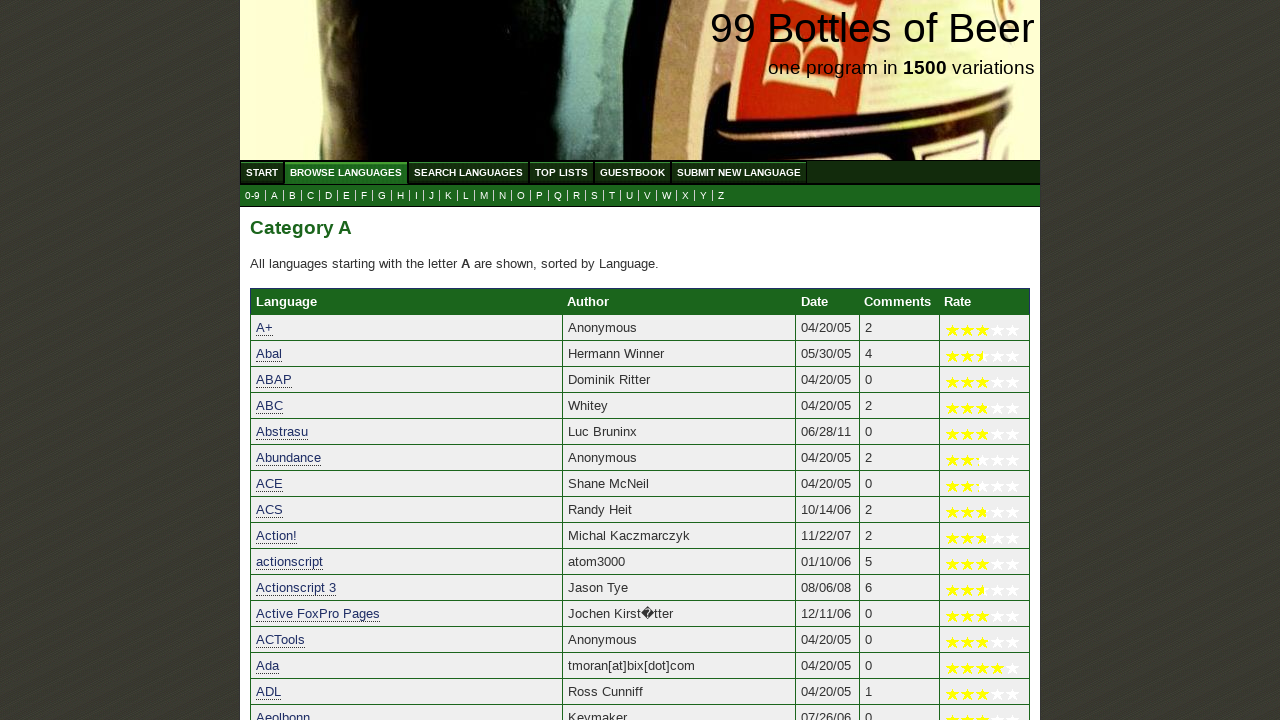